Tests radio button and checkbox functionality on a practice page by selecting a BMW radio button and clicking BMW and Honda checkboxes

Starting URL: https://www.letskodeit.com/practice

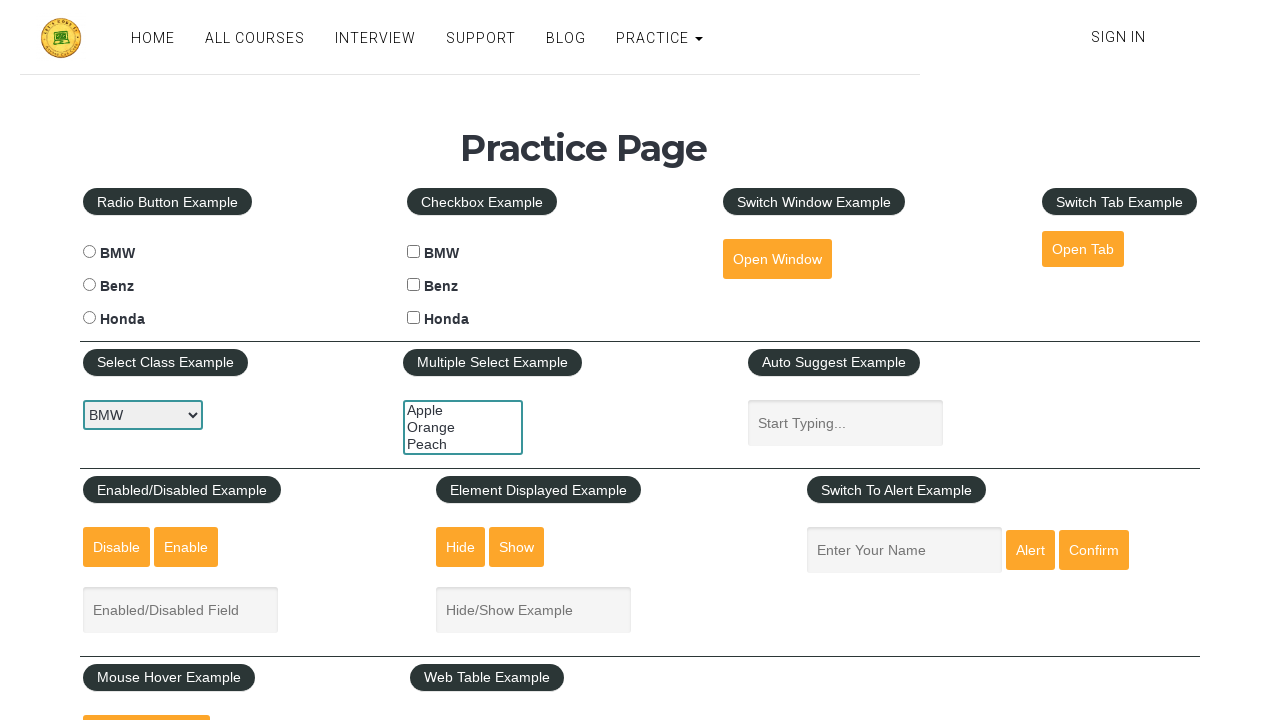

Clicked BMW radio button at (89, 252) on input#bmwradio
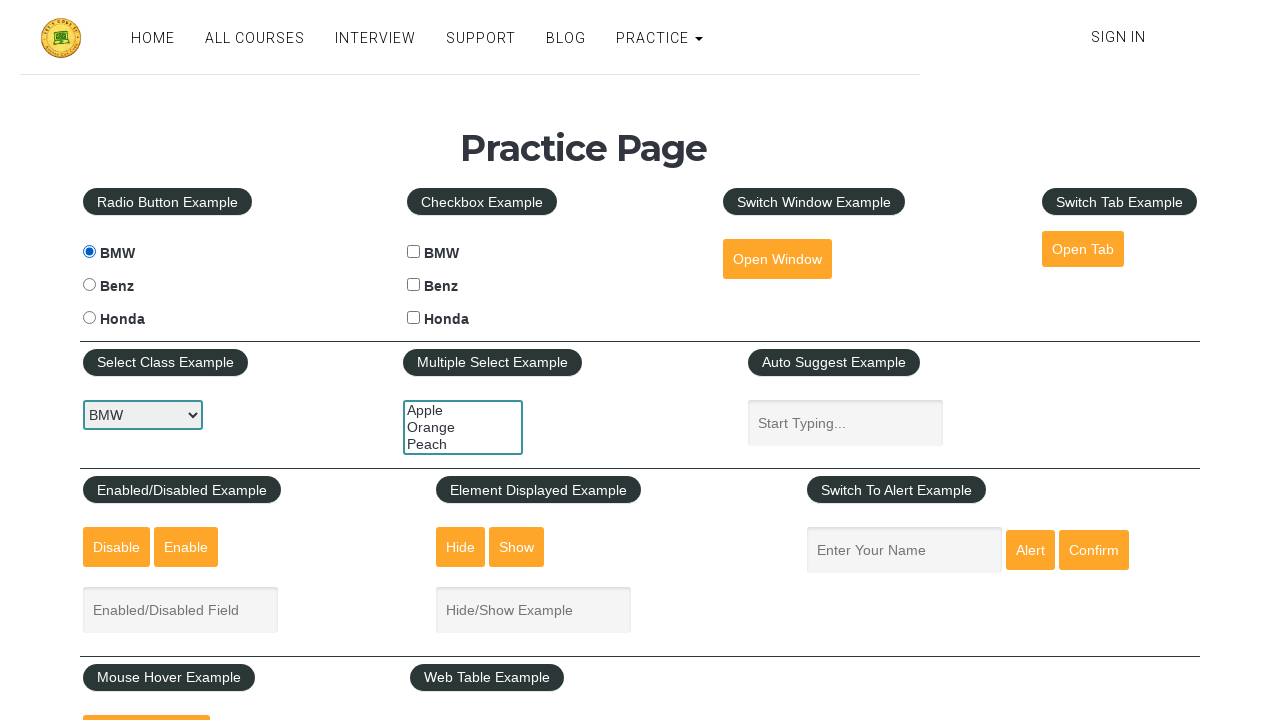

Clicked BMW checkbox at (414, 252) on input#bmwcheck
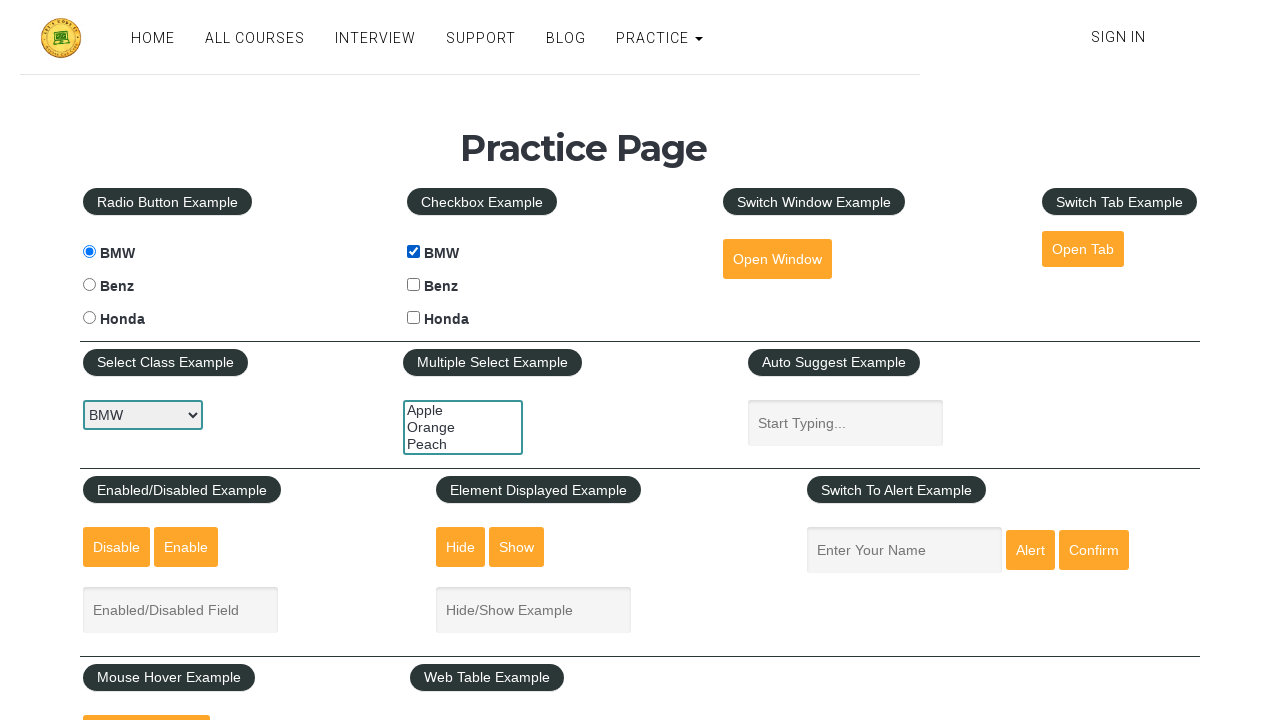

Clicked Honda checkbox at (414, 318) on input#hondacheck
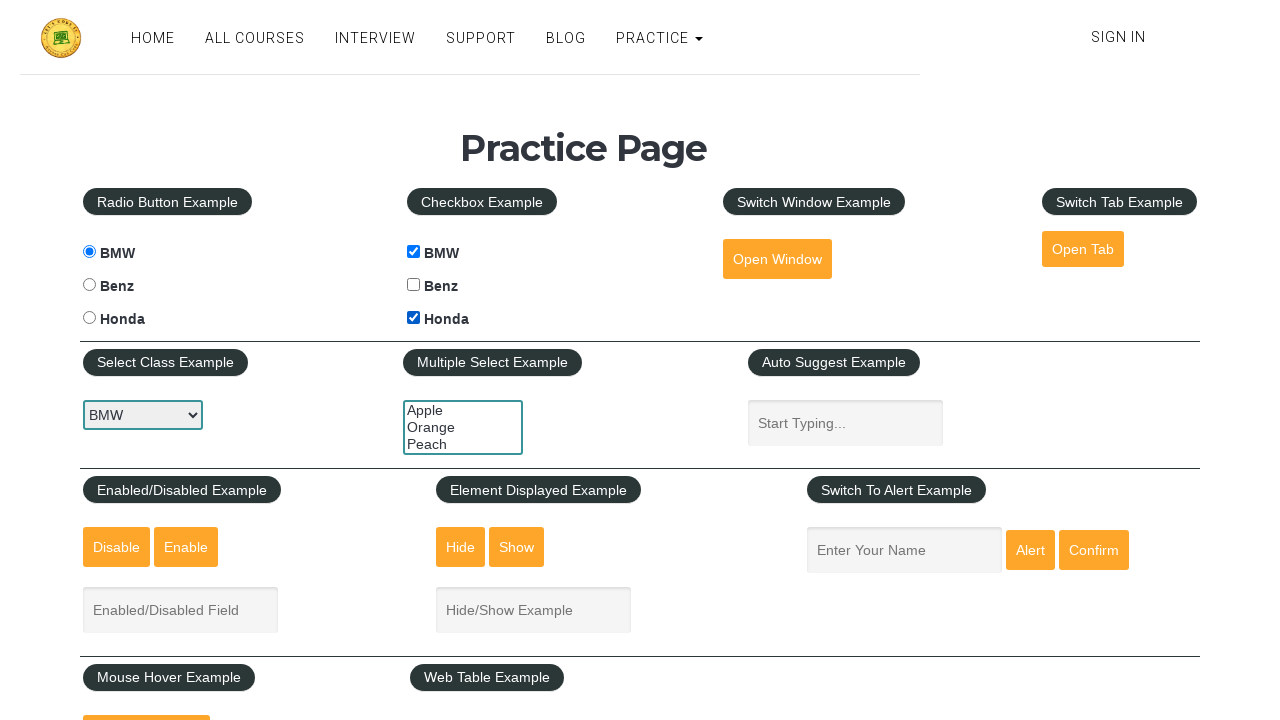

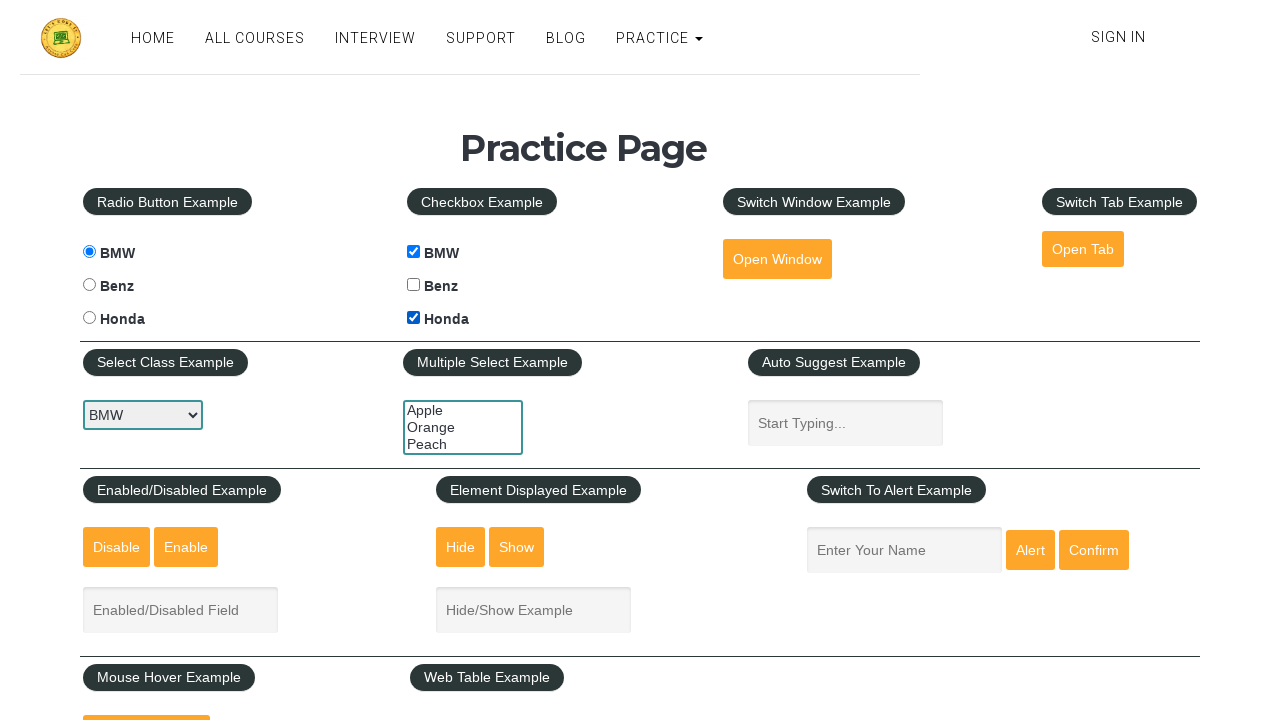